Sets a value in an input field by clearing and typing new text

Starting URL: http://guinea-pig.webdriver.io/

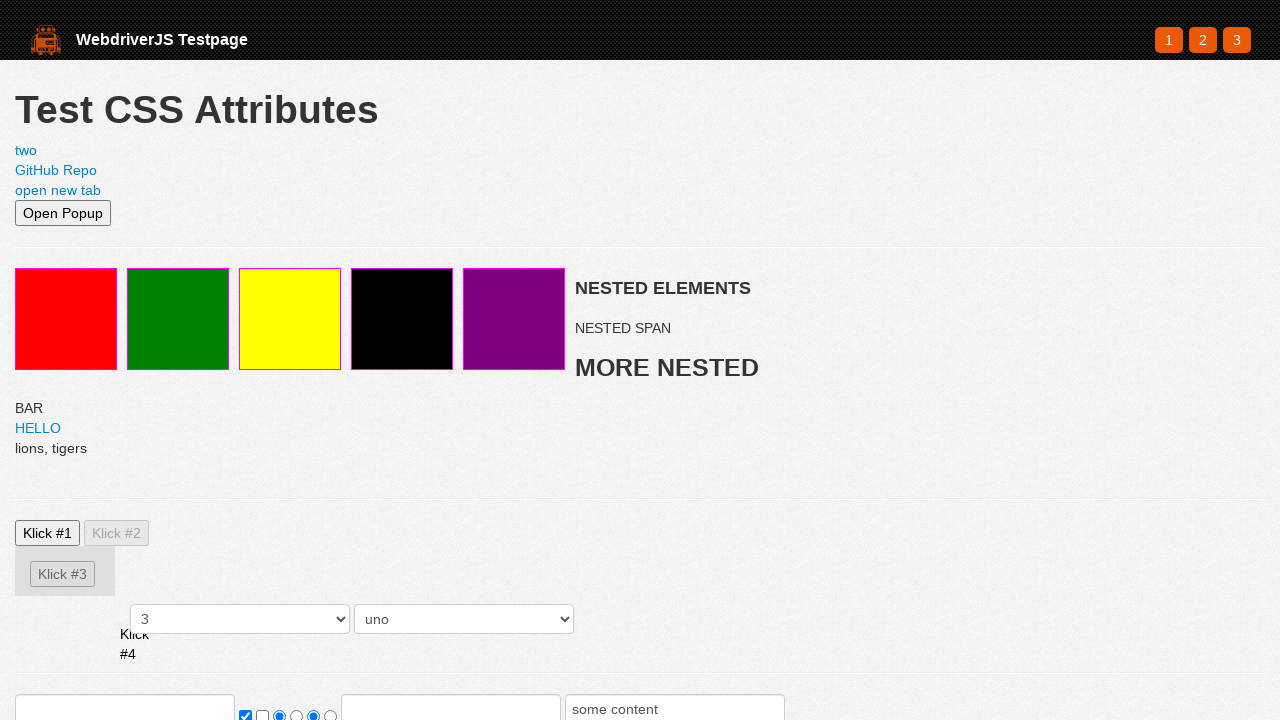

Filled input field with 'bc', clearing previous content on //html/body/section/form/input[1]
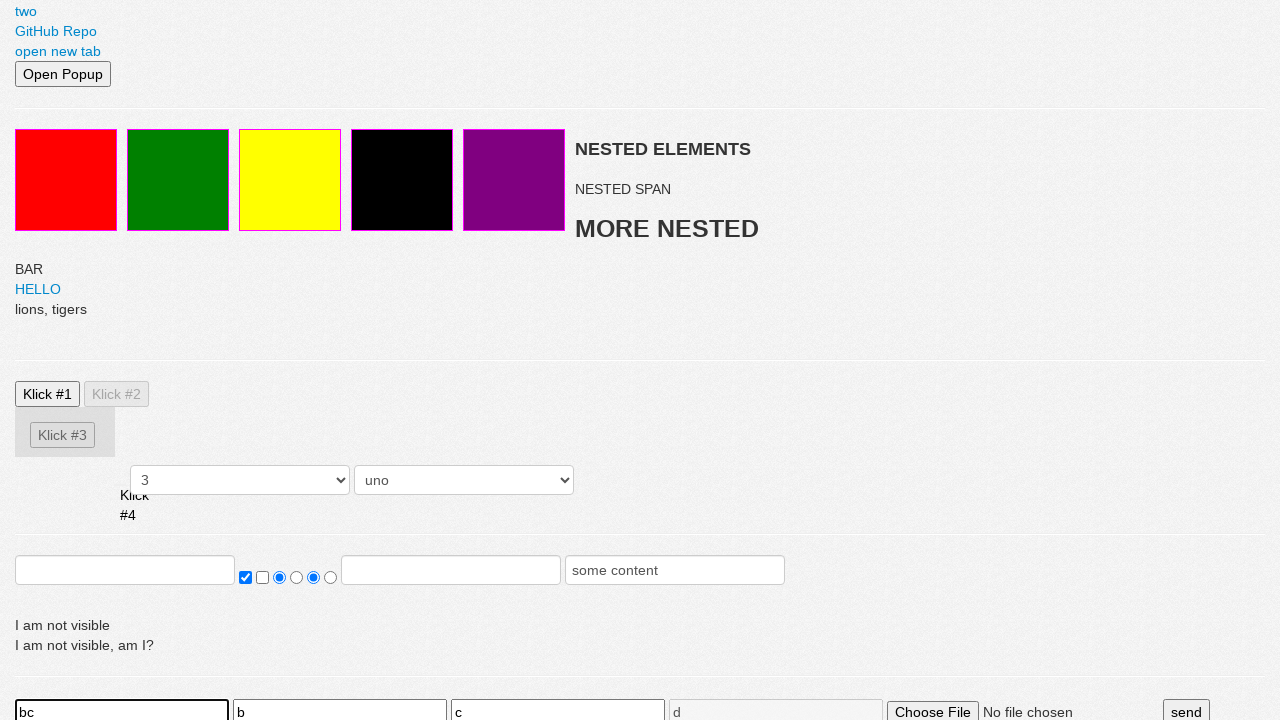

Verified input field contains 'bc'
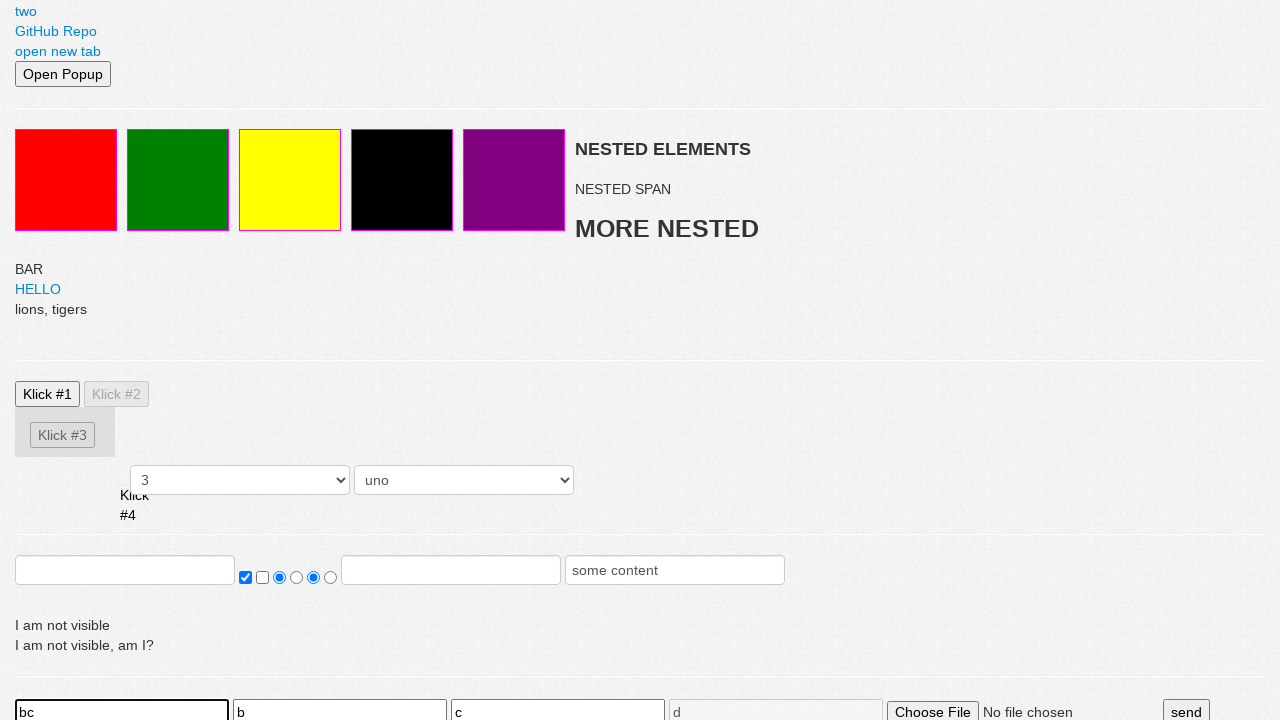

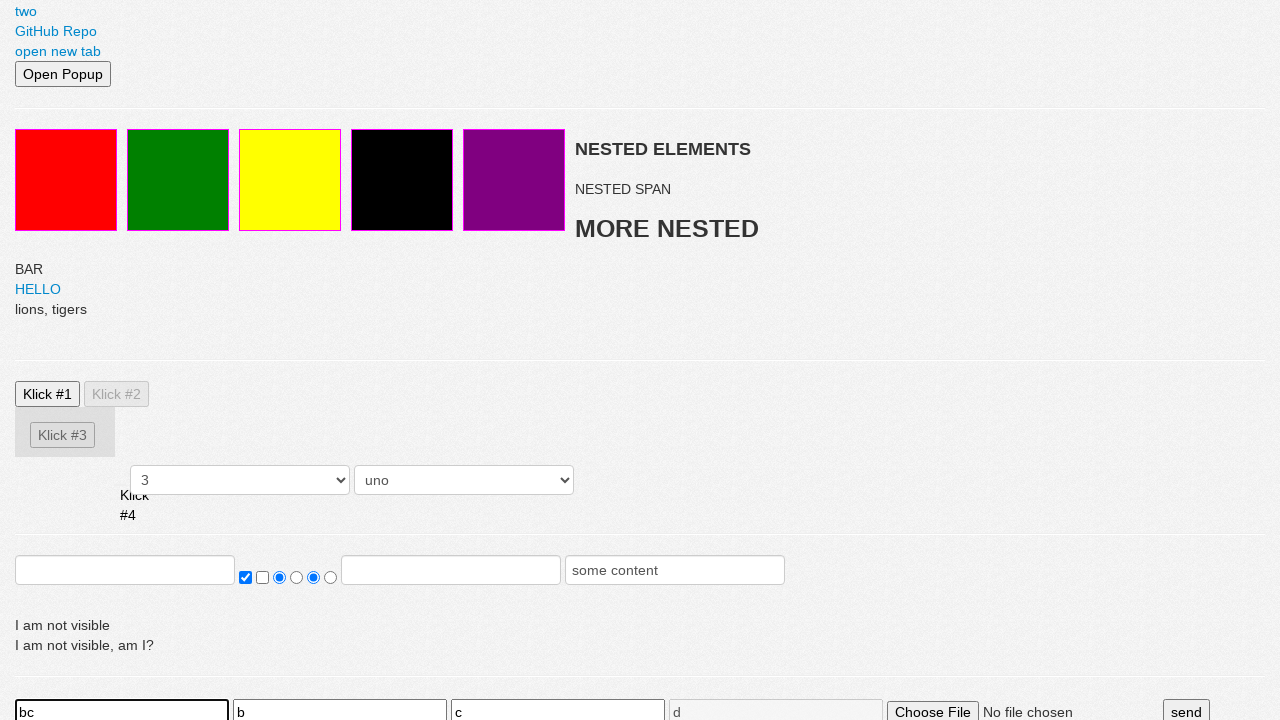